Tests sweet modal dialog by opening it and closing it

Starting URL: https://www.leafground.com/alert.xhtml

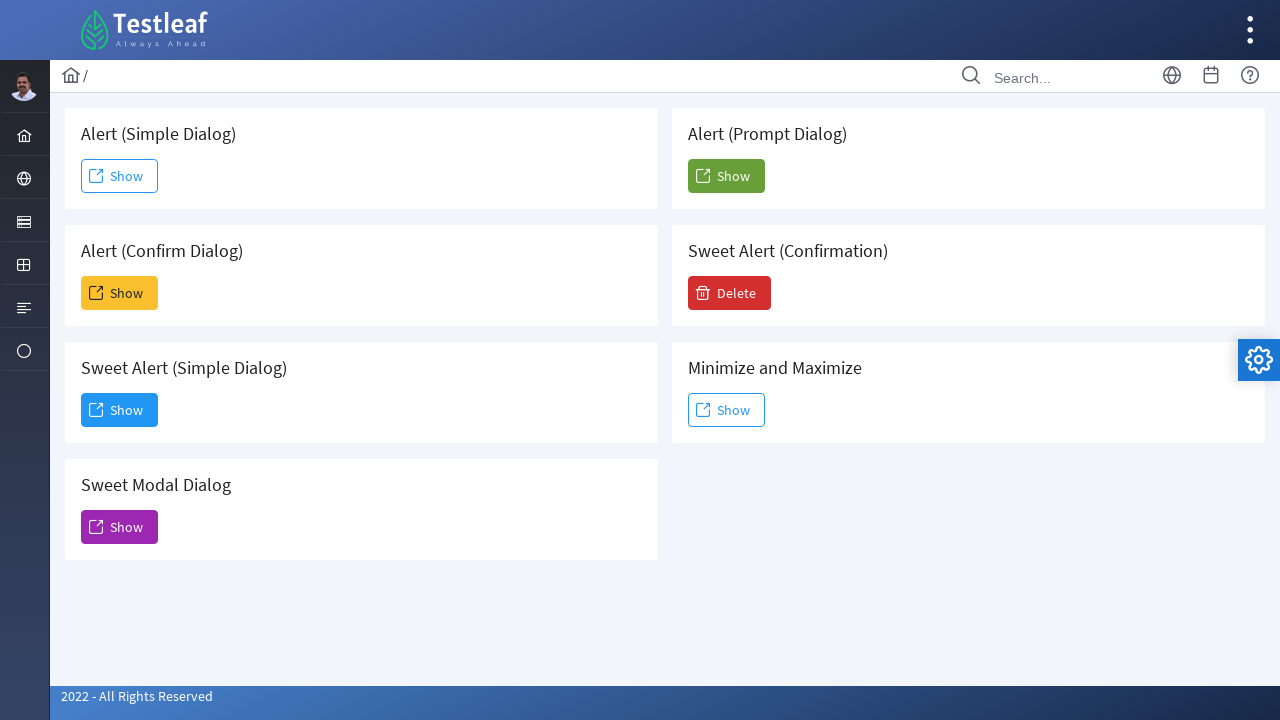

Clicked show button to open sweet modal dialog at (120, 527) on button[name='j_idt88:j_idt100']
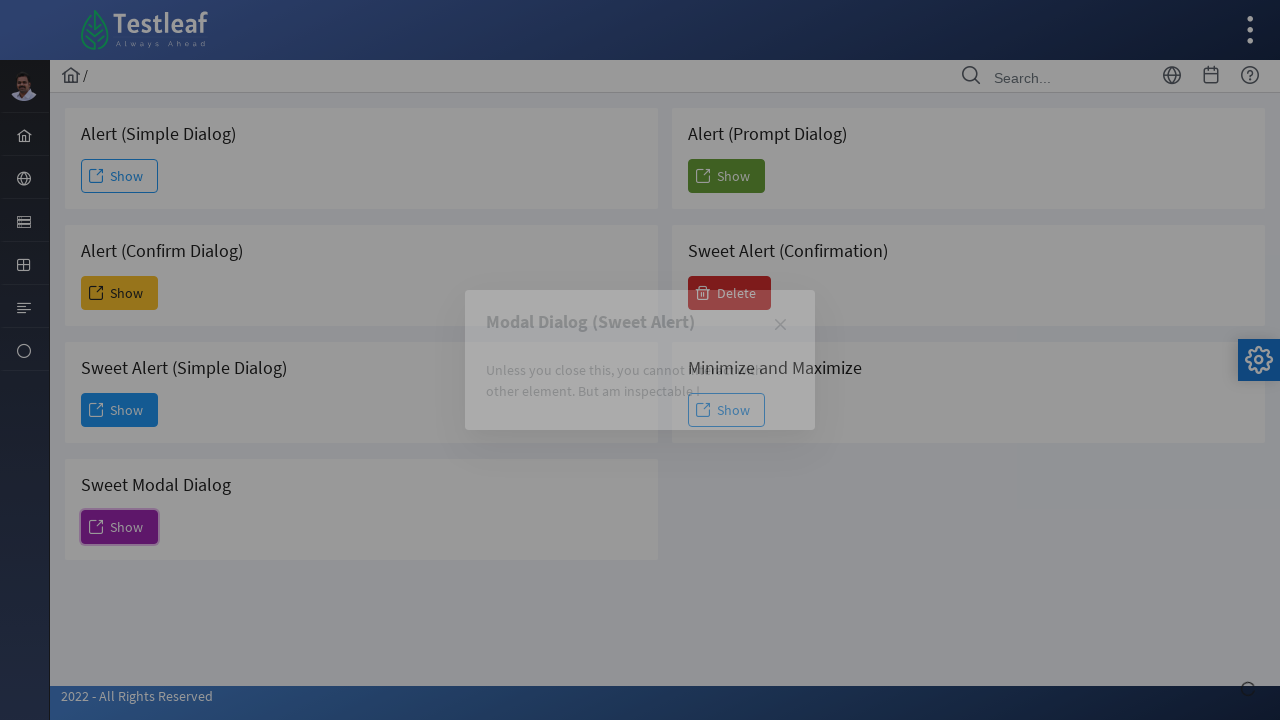

Clicked close button on sweet modal dialog at (780, 325) on xpath=//*[@id='j_idt88:j_idt101']/div[1]/a/span
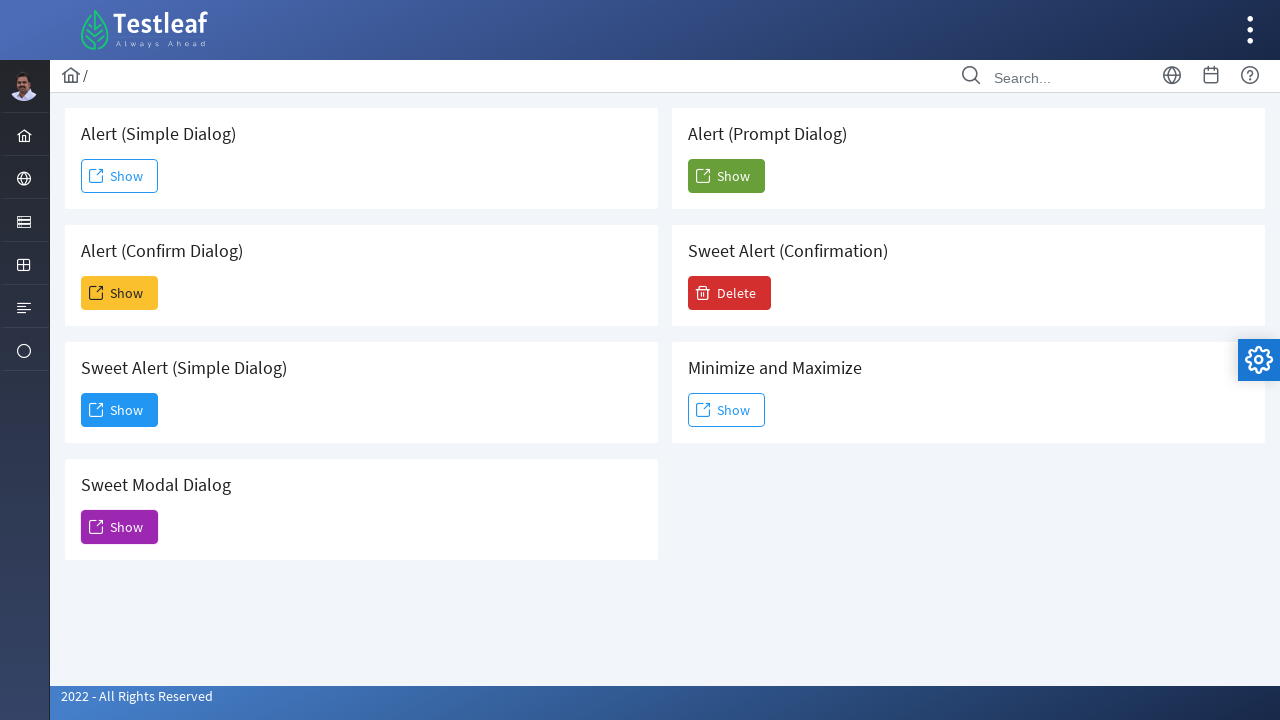

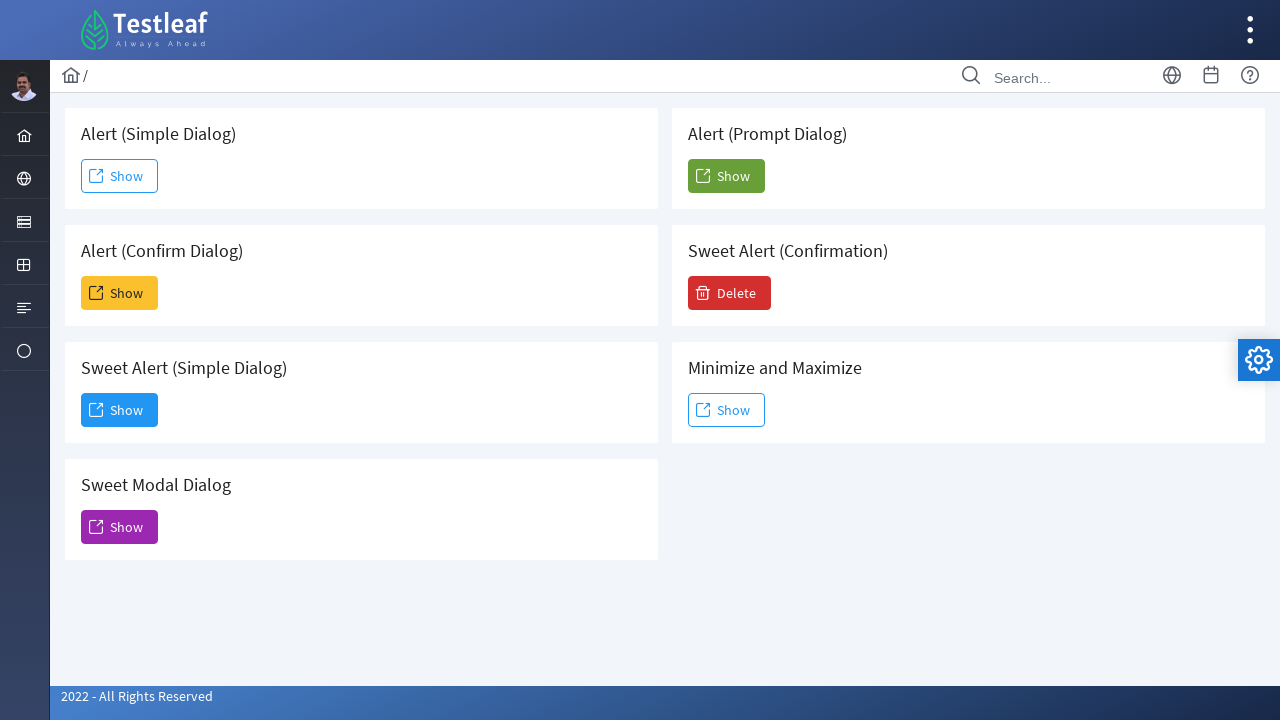